Solves a mathematical captcha by calculating a formula based on a displayed value, then filling the answer and submitting the form with checkbox selections

Starting URL: http://suninjuly.github.io/math.html

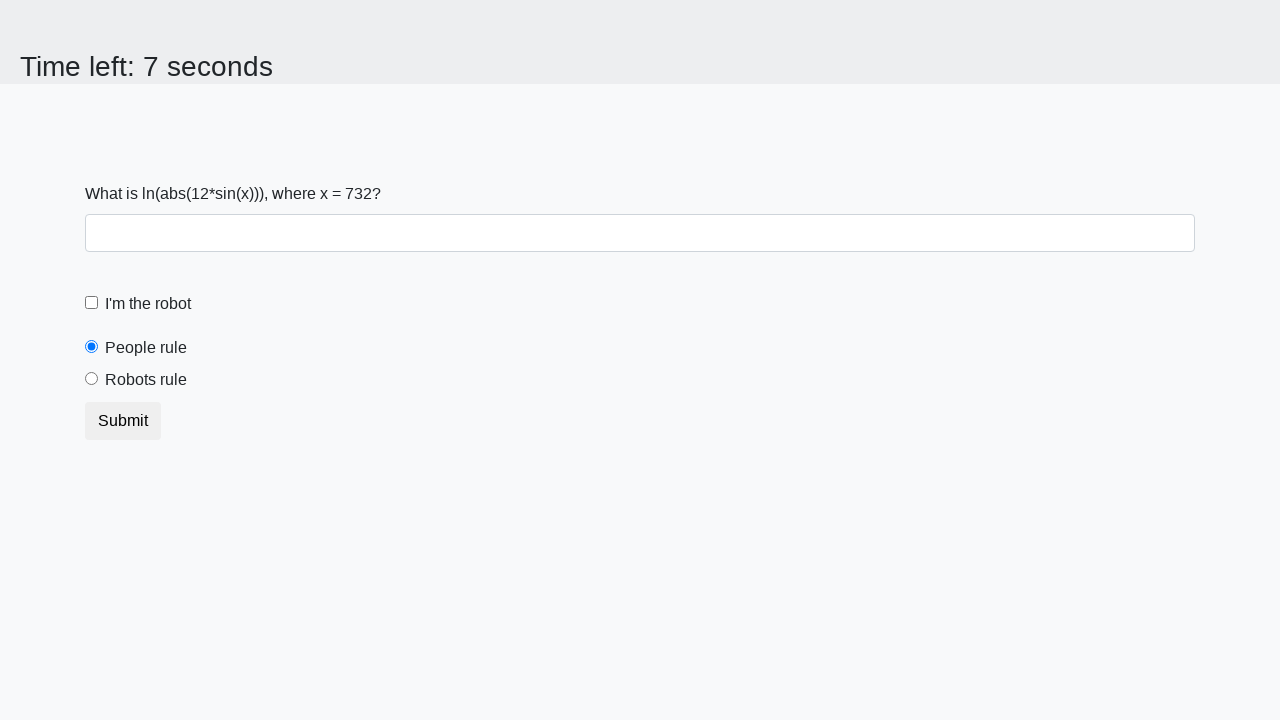

Located the input value element
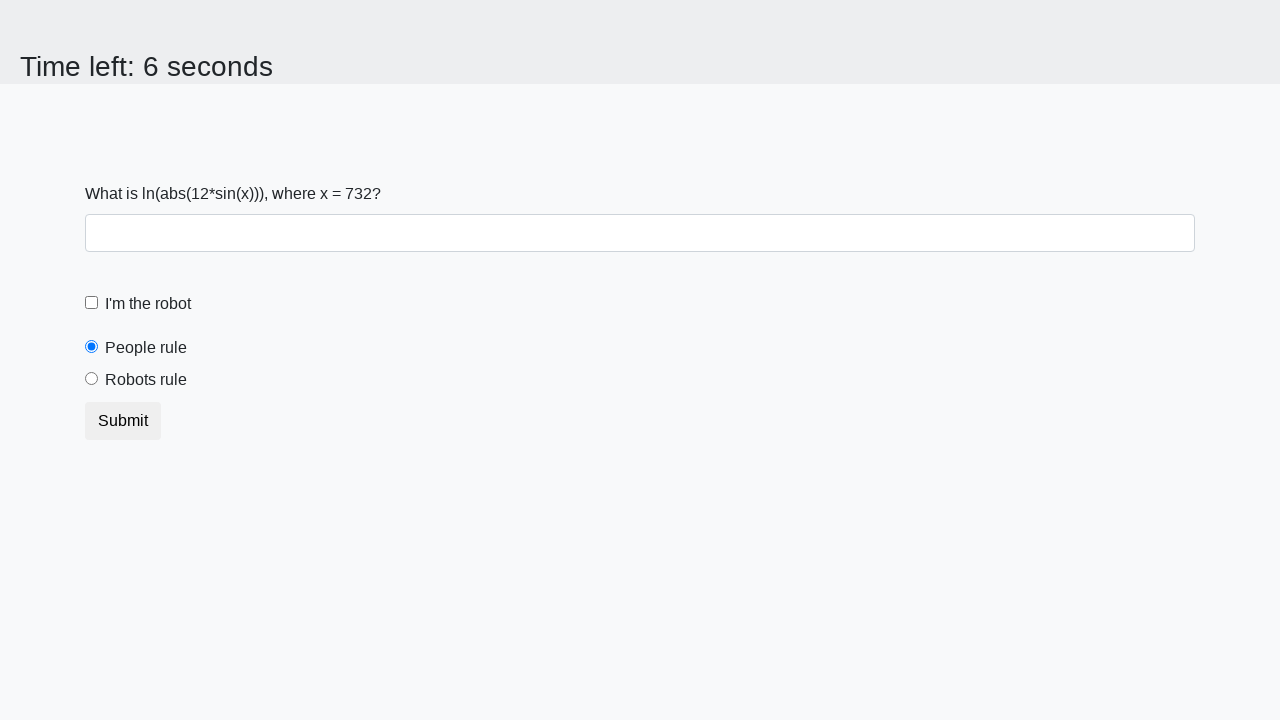

Extracted input value: 732
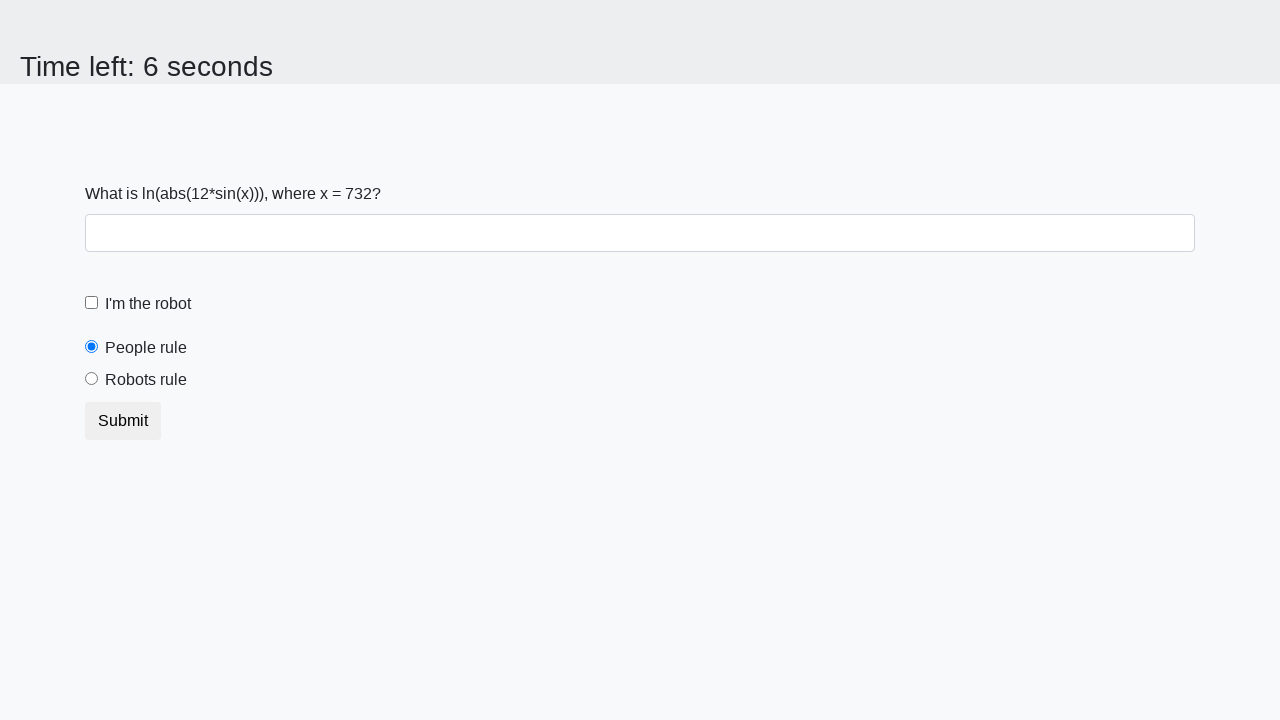

Calculated answer using formula: -2.23549532189467
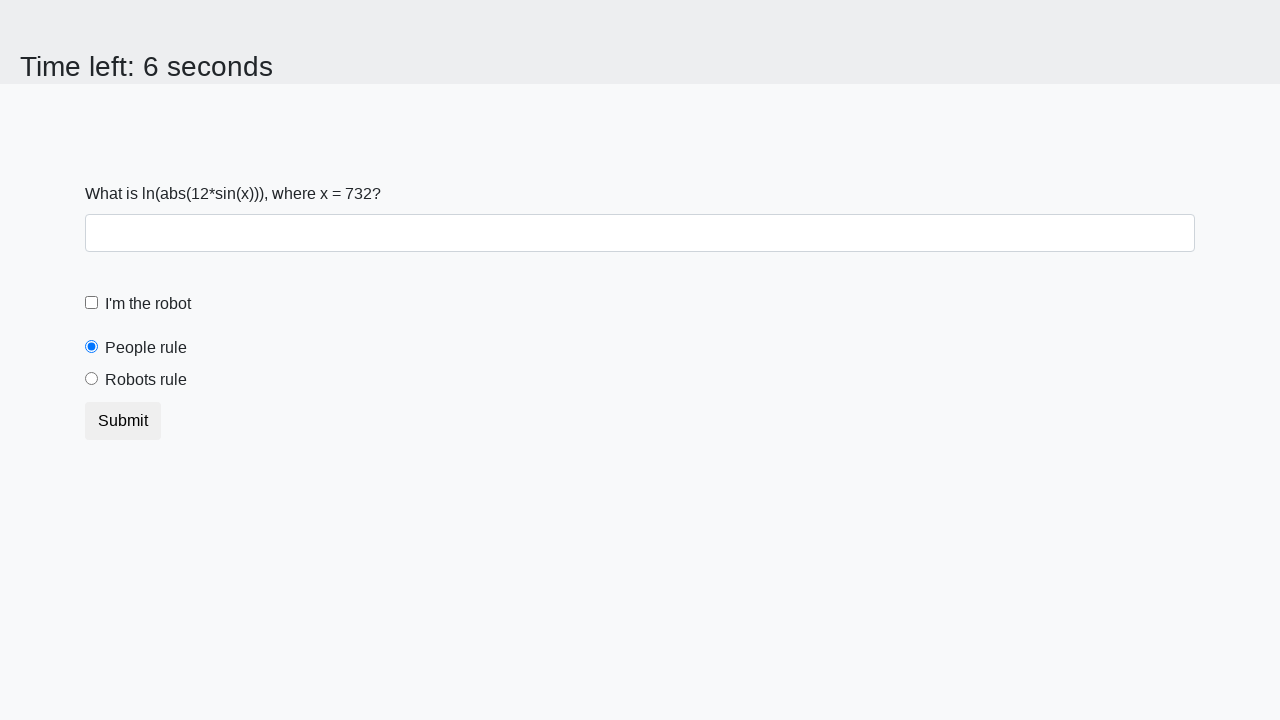

Filled the answer field with calculated value on #answer
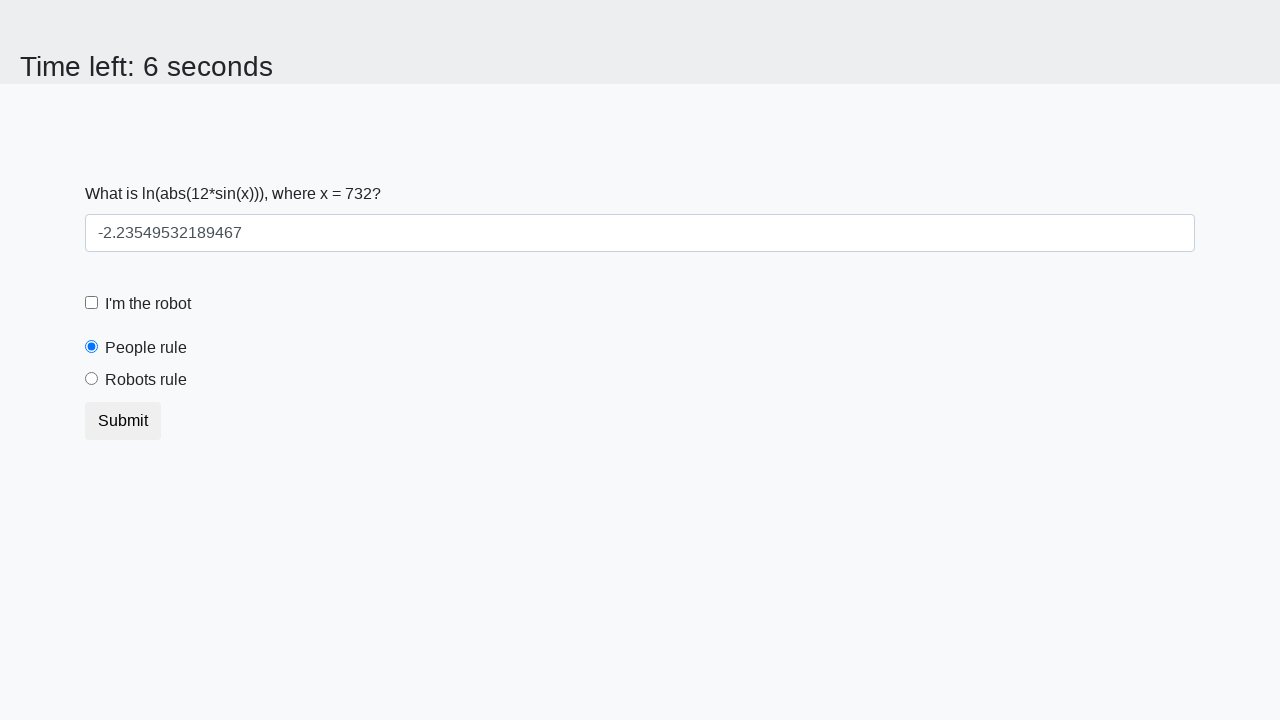

Clicked the robot checkbox at (92, 303) on #robotCheckbox
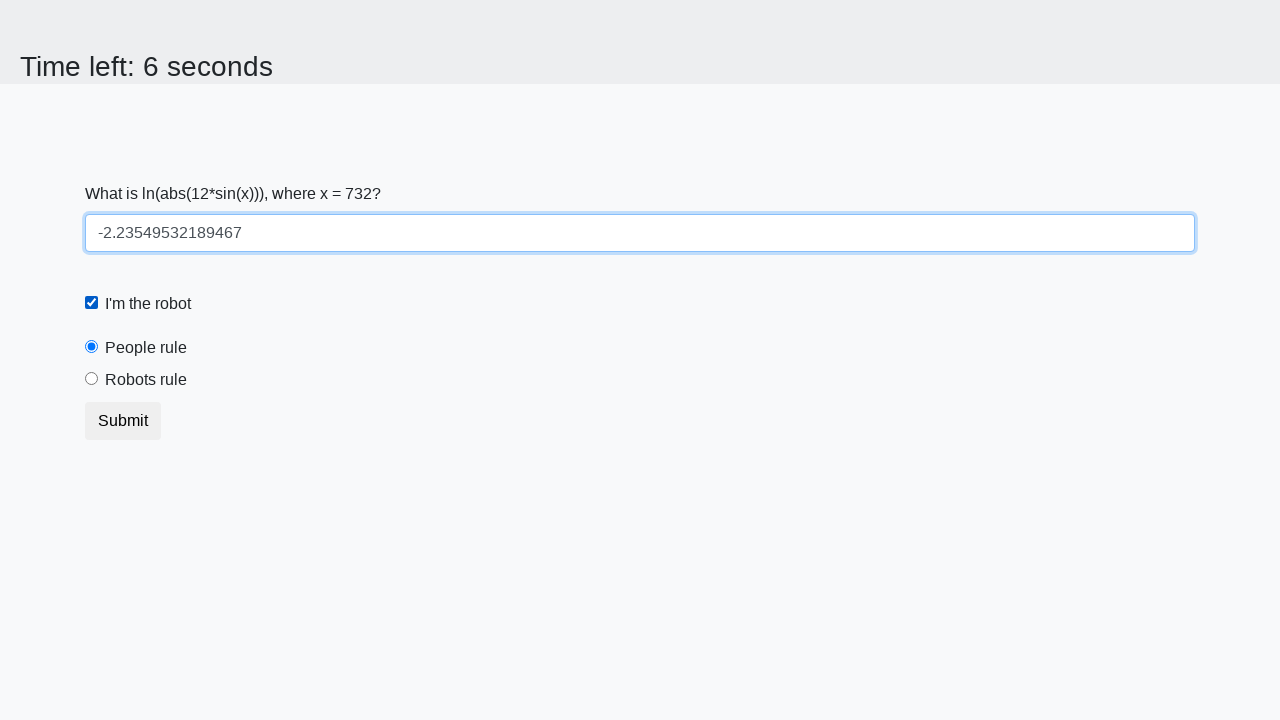

Clicked the robots rule radio button at (92, 379) on #robotsRule
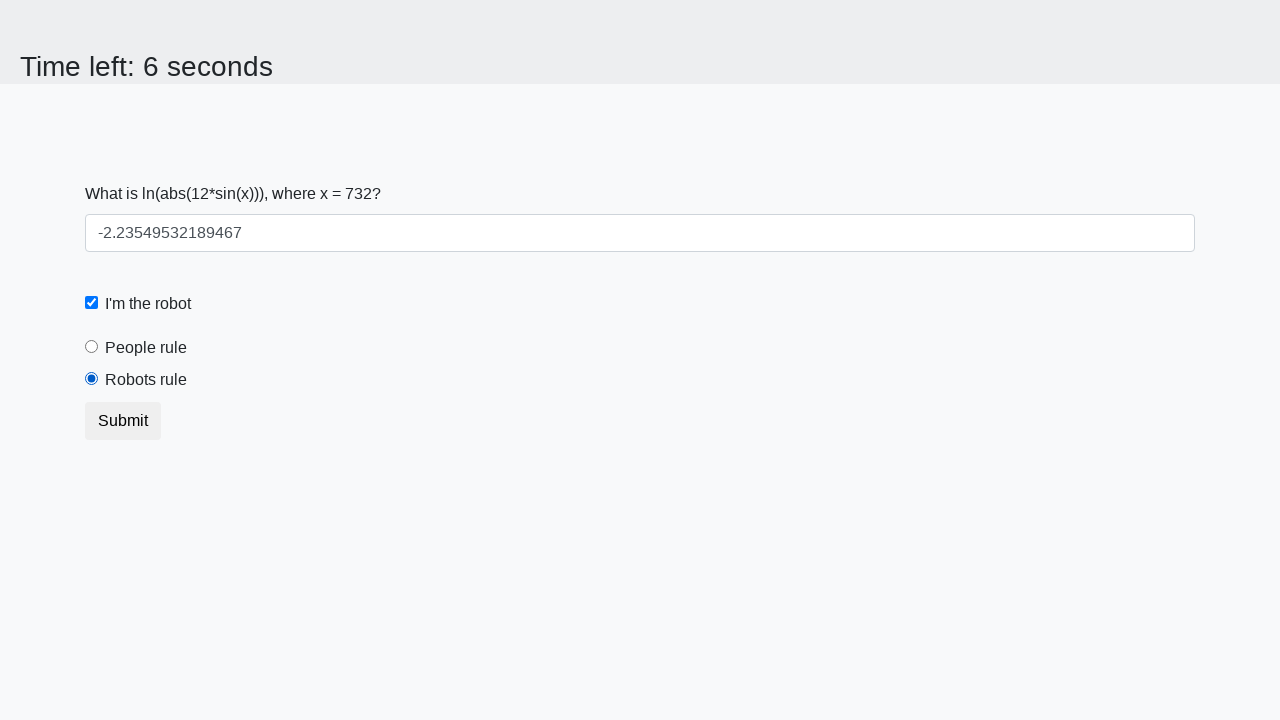

Submitted the form at (123, 421) on button[type="submit"]
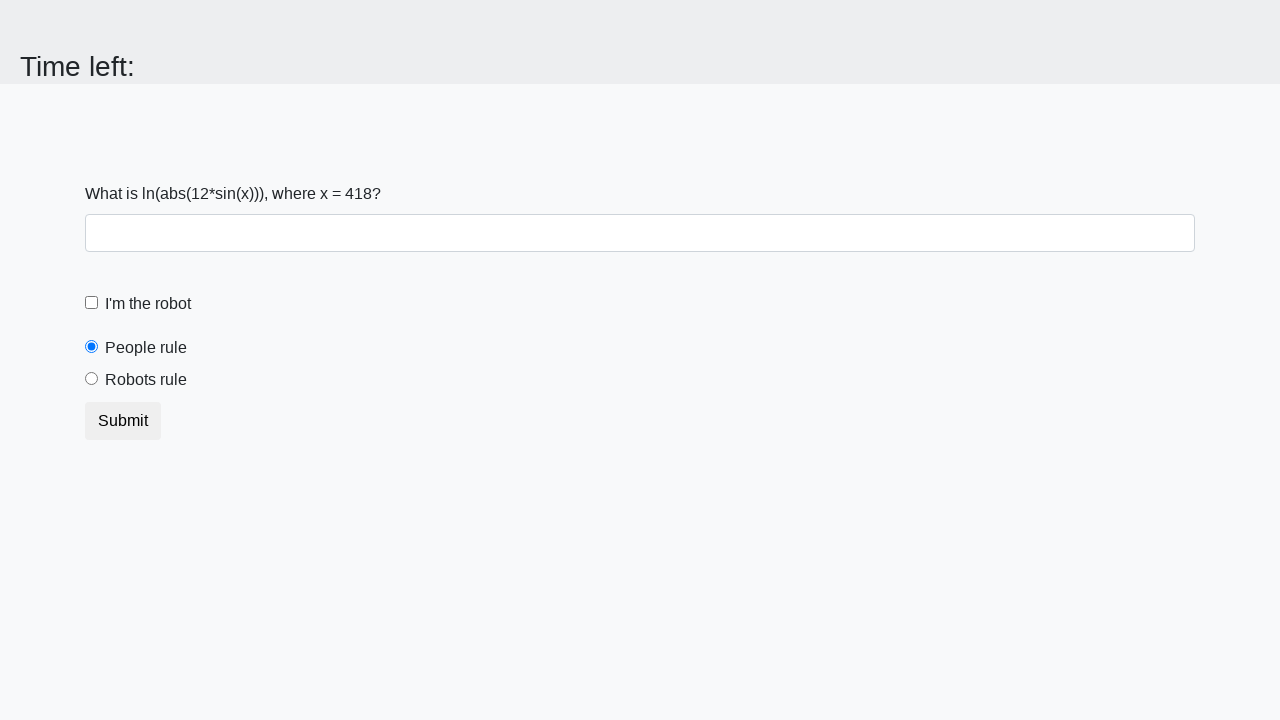

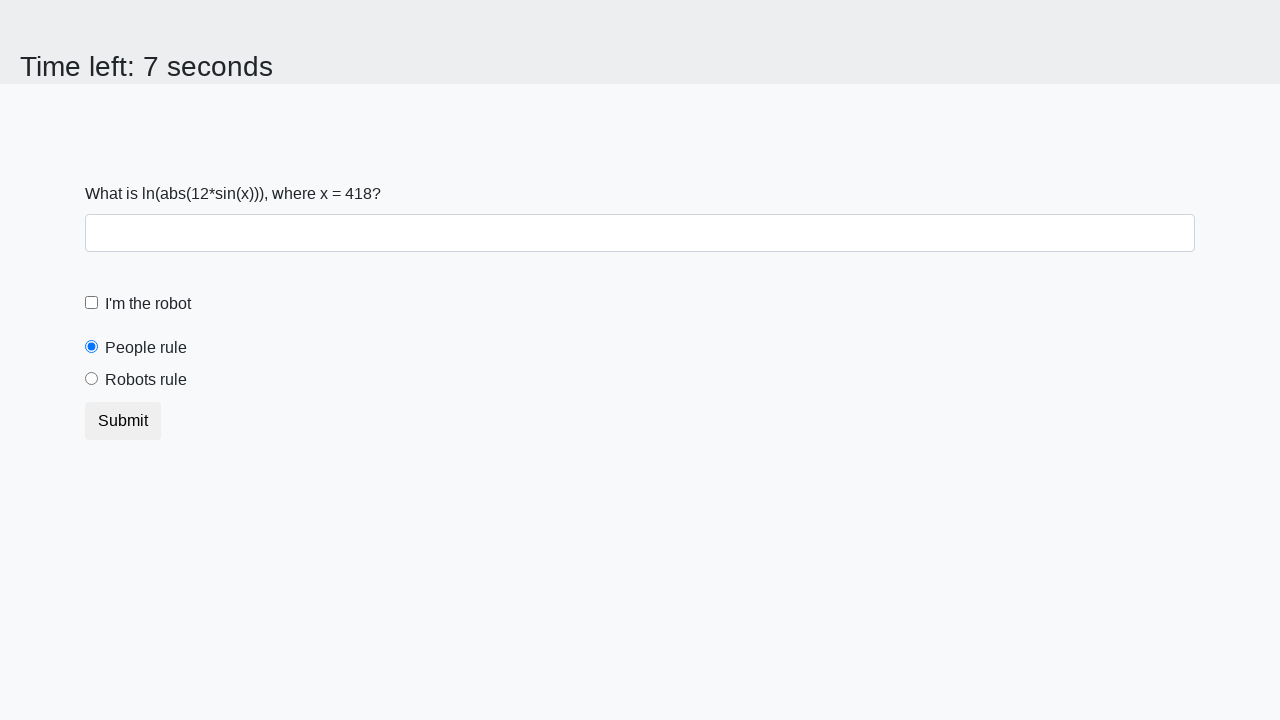